Tests clicking the display buttons to show local and session storage values, verifying the displayed content matches expected values

Starting URL: https://bonigarcia.dev/selenium-webdriver-java/web-storage.html

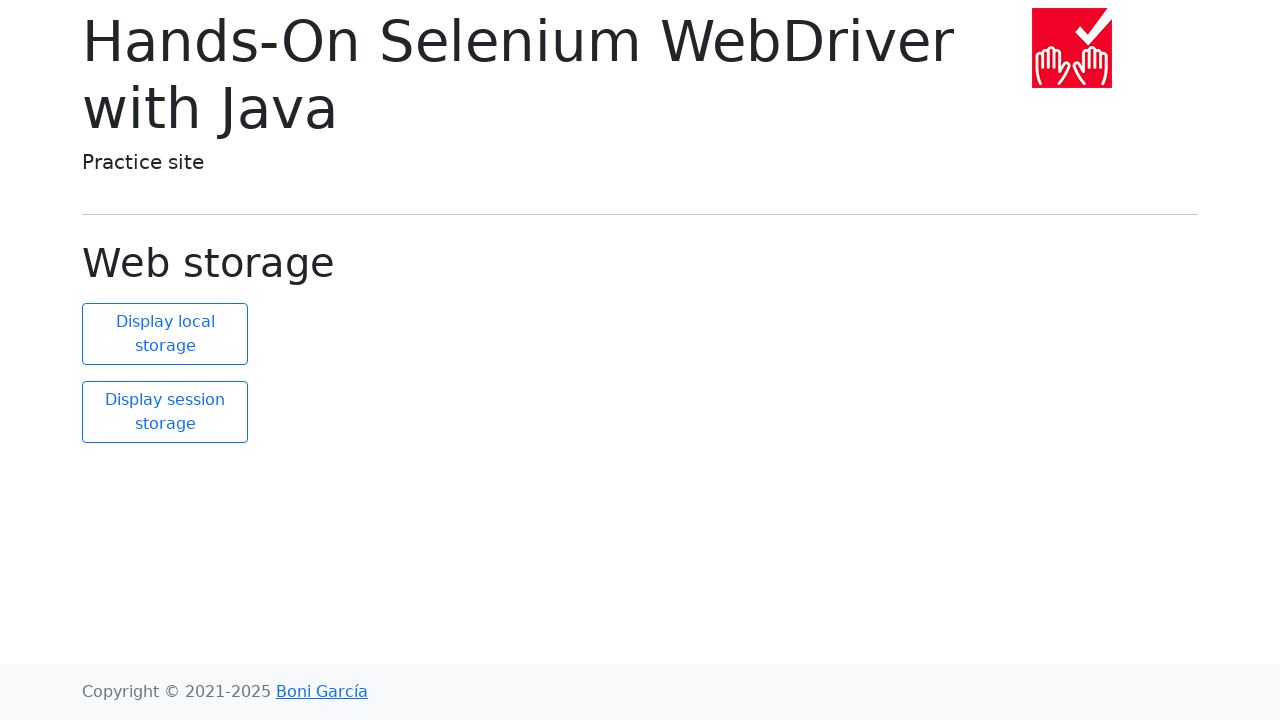

Clicked display local storage button at (165, 334) on xpath=//button[@id='display-local']
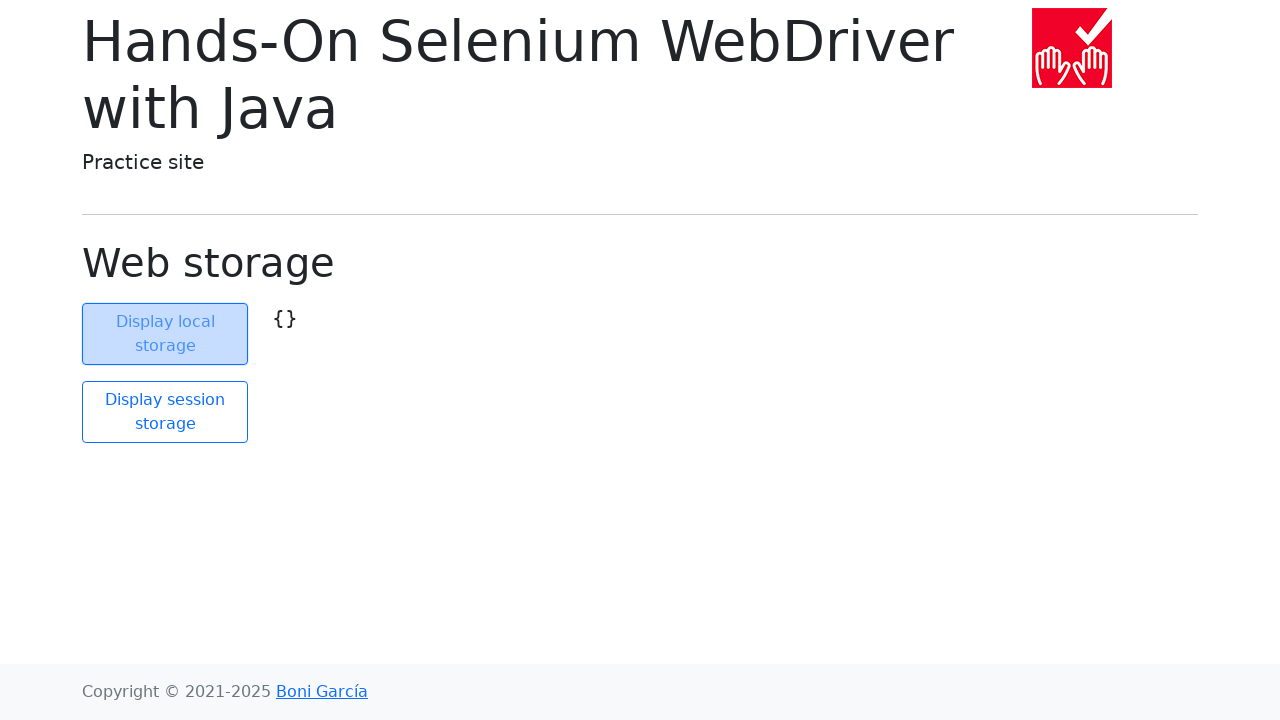

Clicked display session storage button at (165, 412) on xpath=//button[@id='display-session']
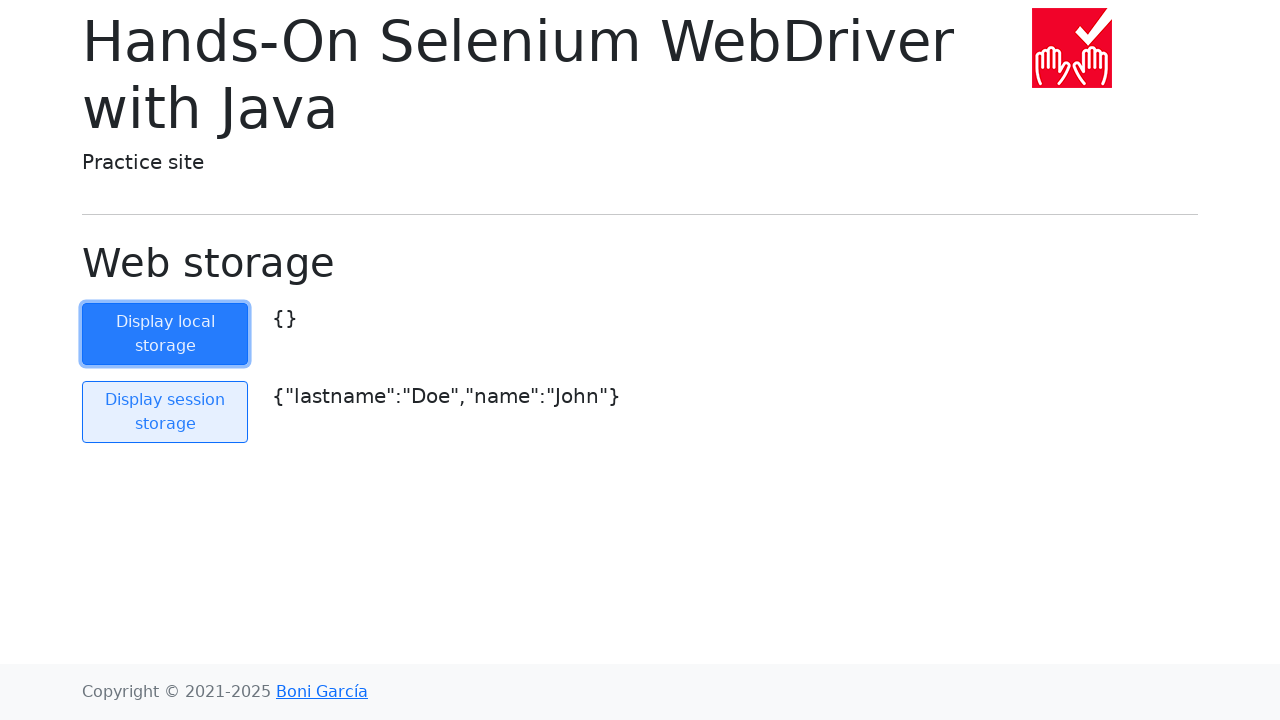

Retrieved local storage display text
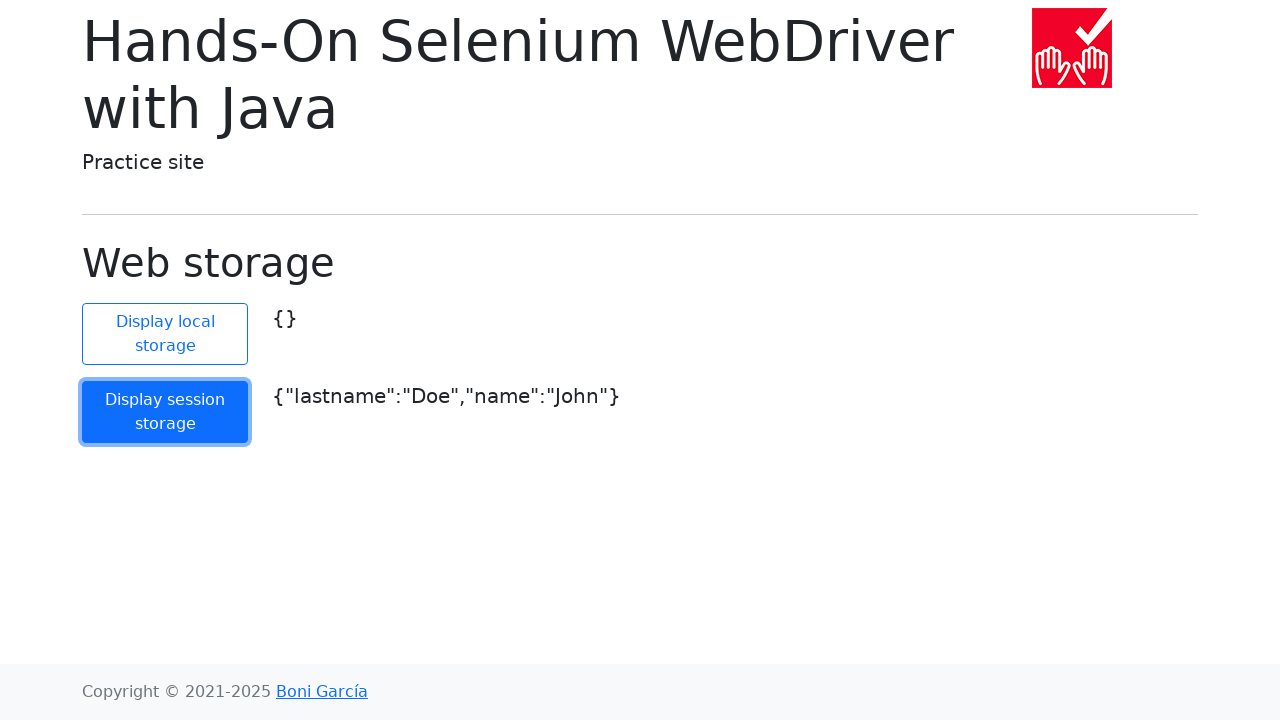

Verified local storage displays as empty object '{}'
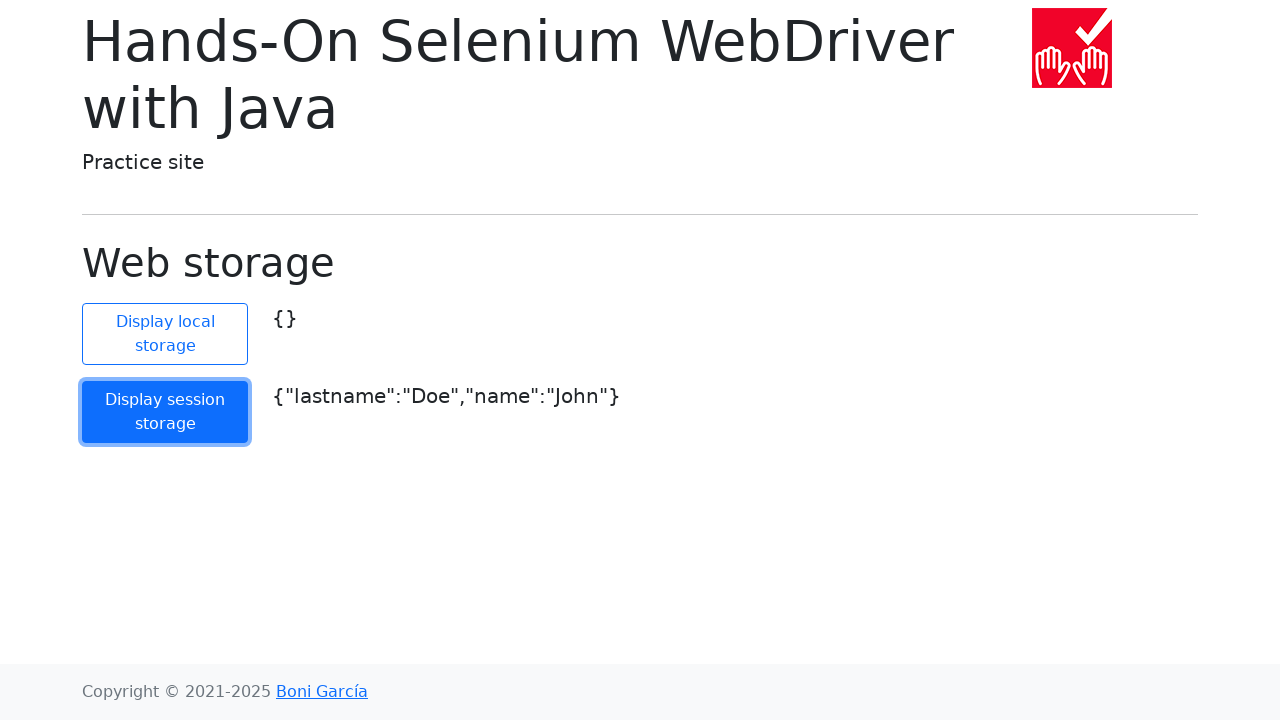

Retrieved session storage display text
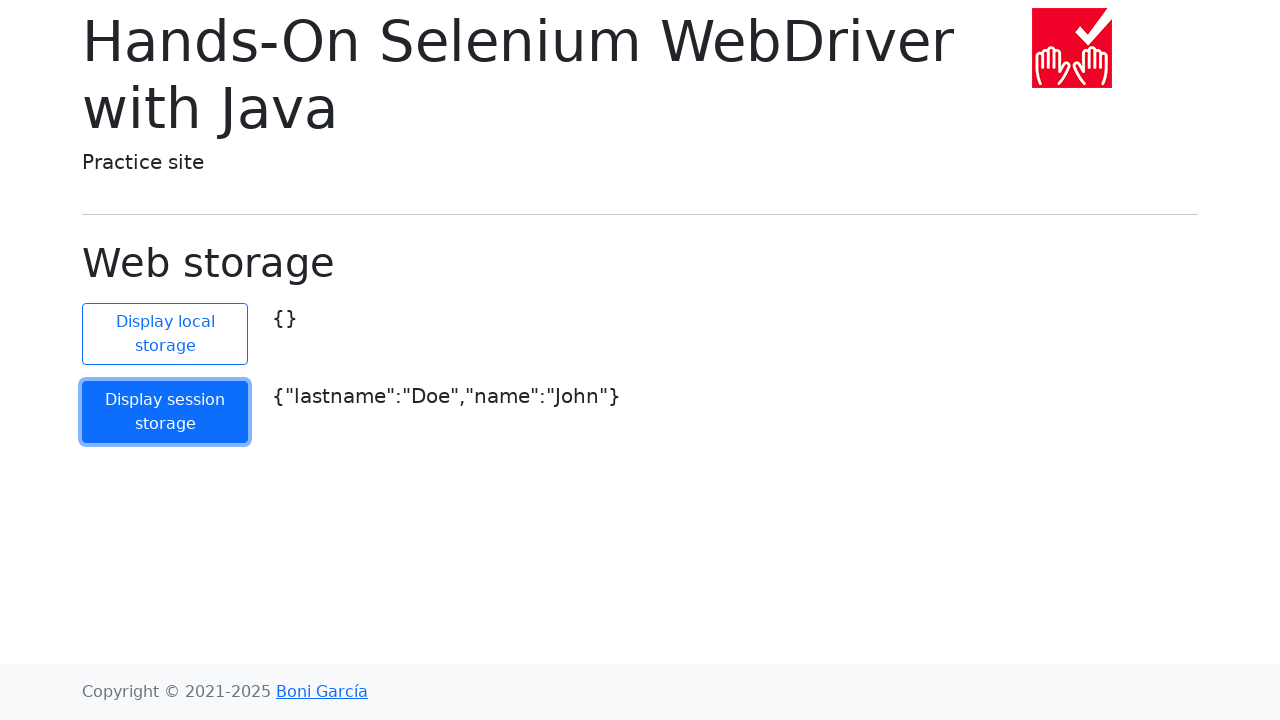

Verified session storage displays expected values with lastname='Doe' and name='John'
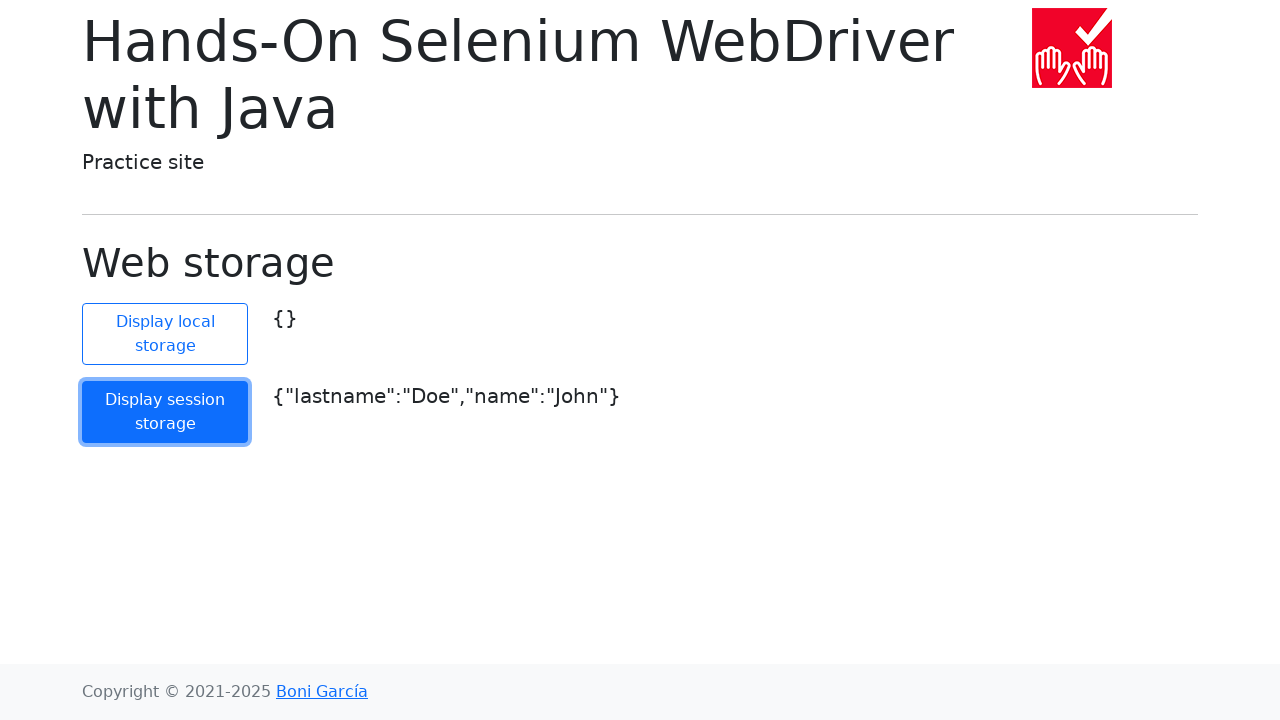

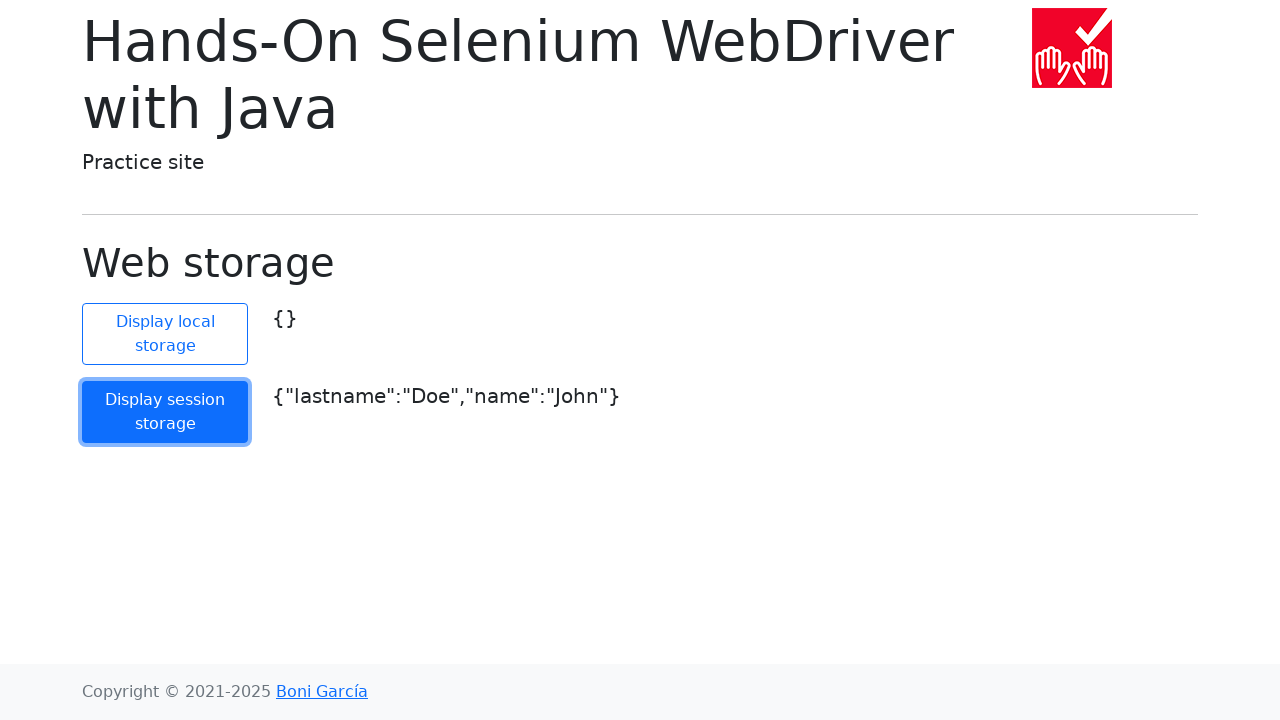